Tests radio button functionality by selecting a radio button and verifying it is selected

Starting URL: https://kristinek.github.io/site/examples/actions

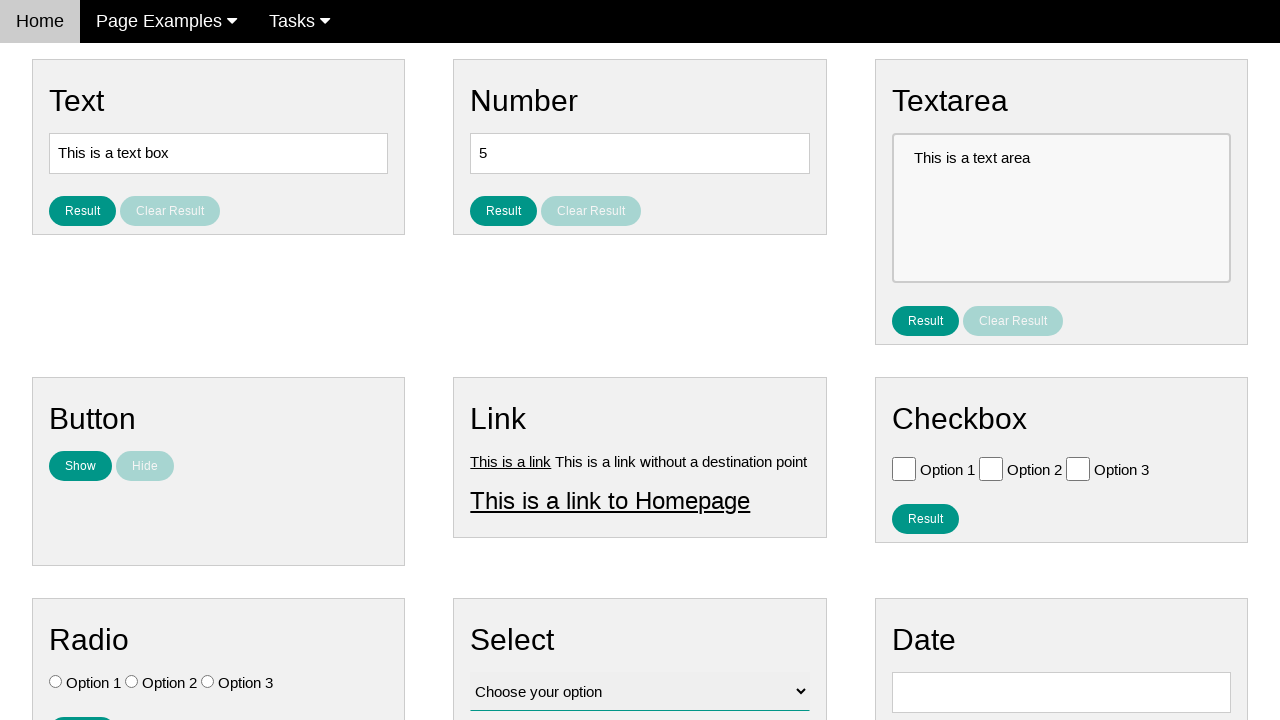

Located all radio buttons on the page
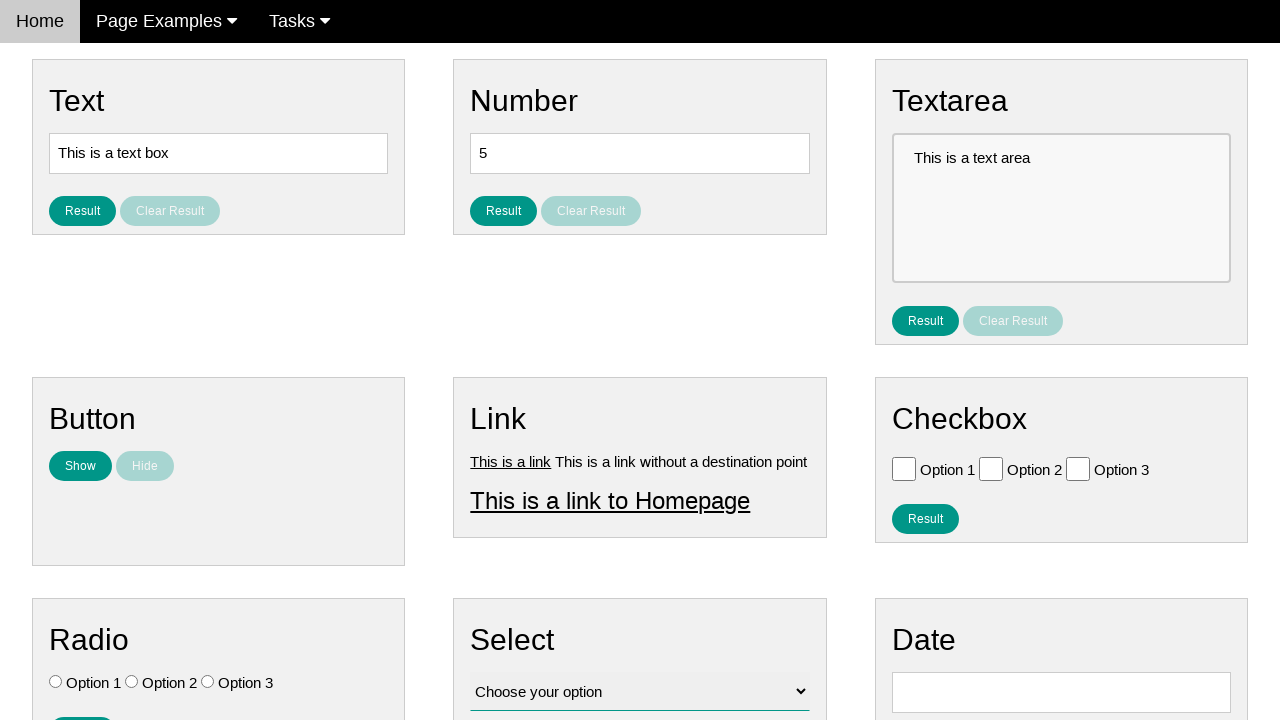

Verified radio button 0 is not initially checked
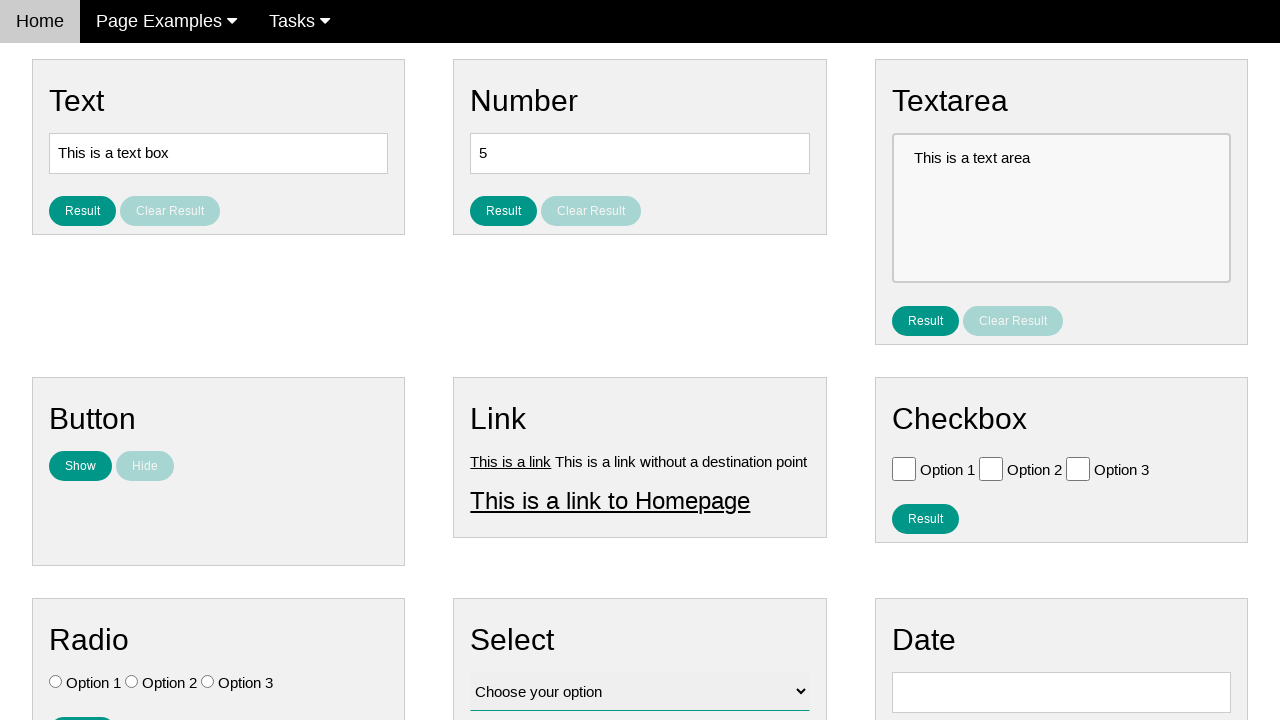

Verified radio button 1 is not initially checked
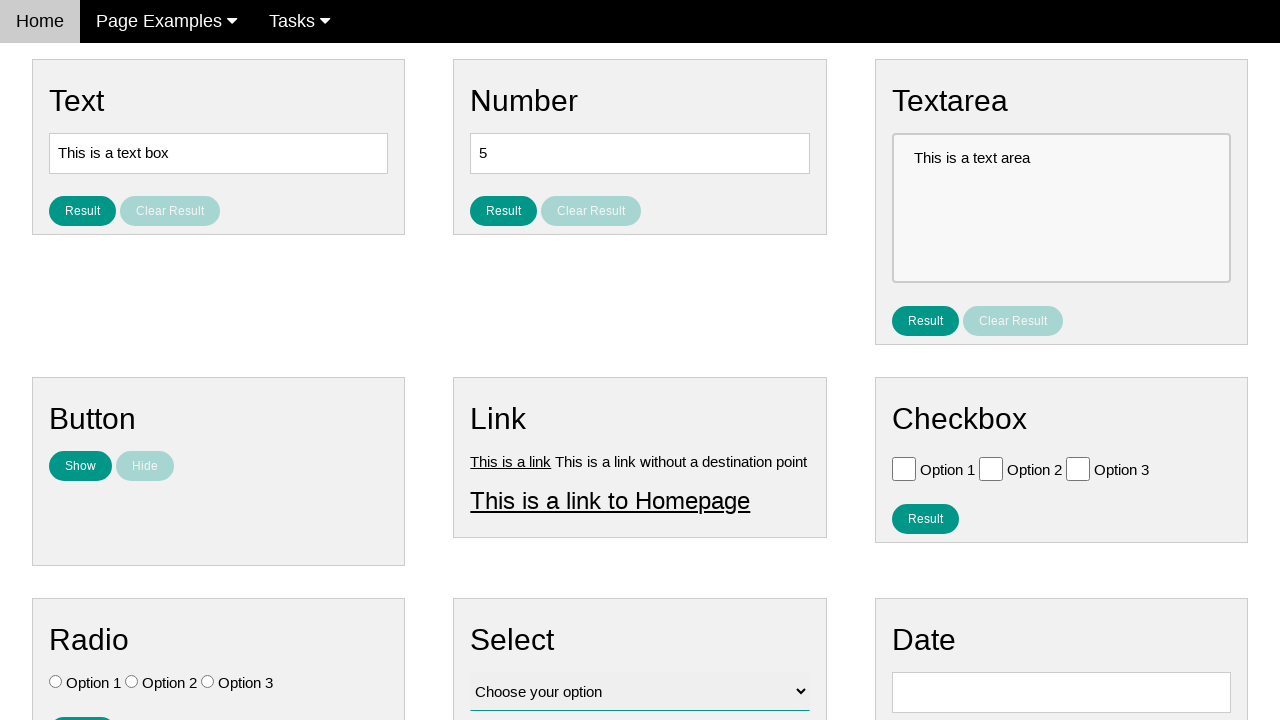

Verified radio button 2 is not initially checked
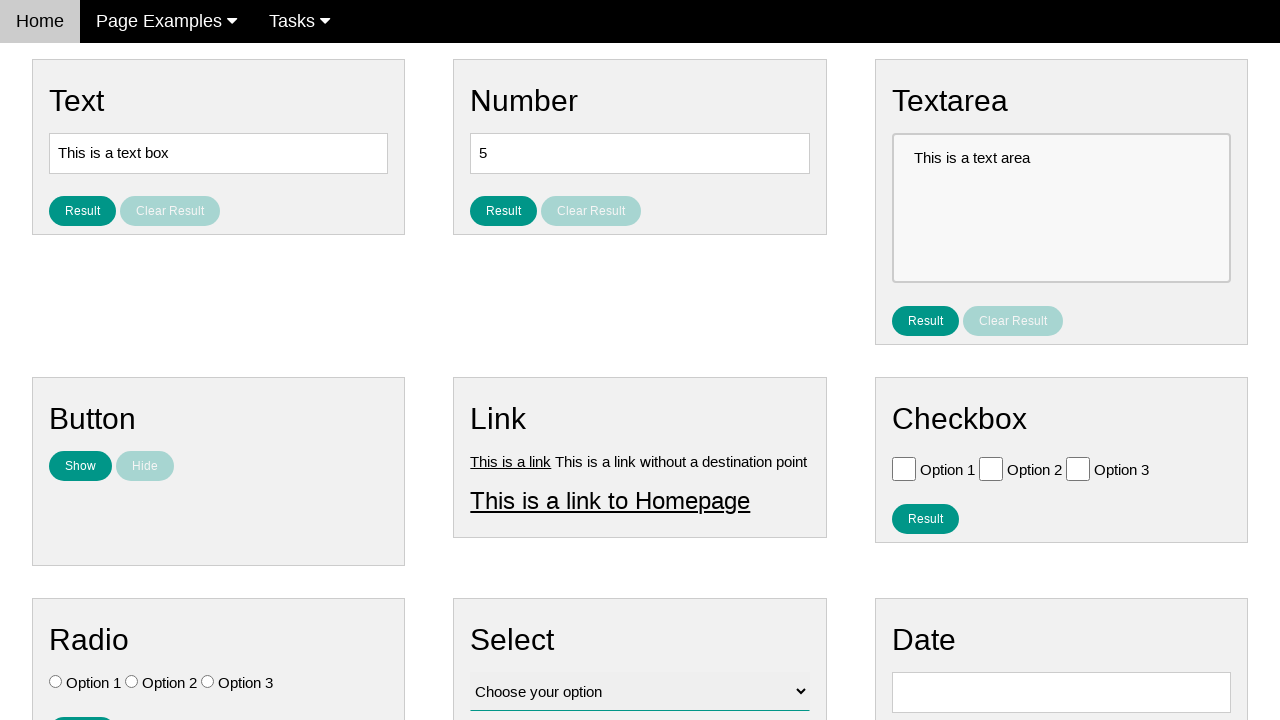

Clicked radio button option 1 (vfb-7-1) at (56, 682) on #vfb-7-1
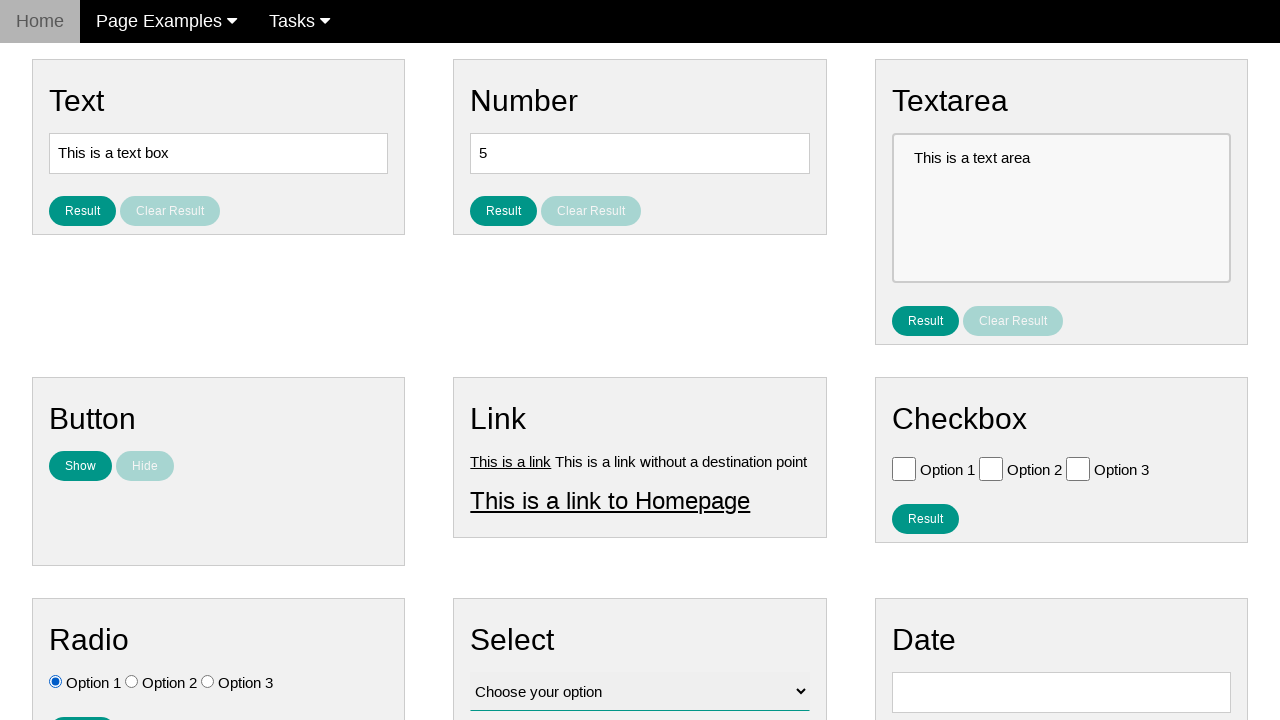

Verified radio button option 1 is now selected
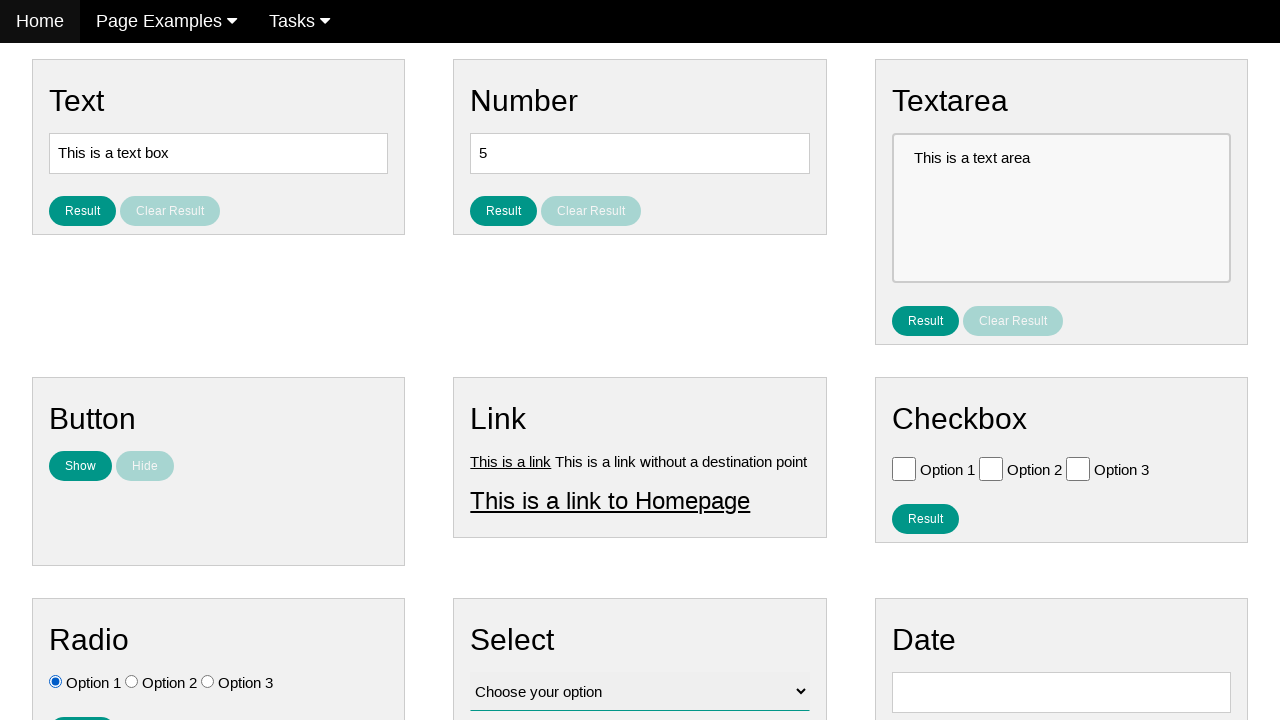

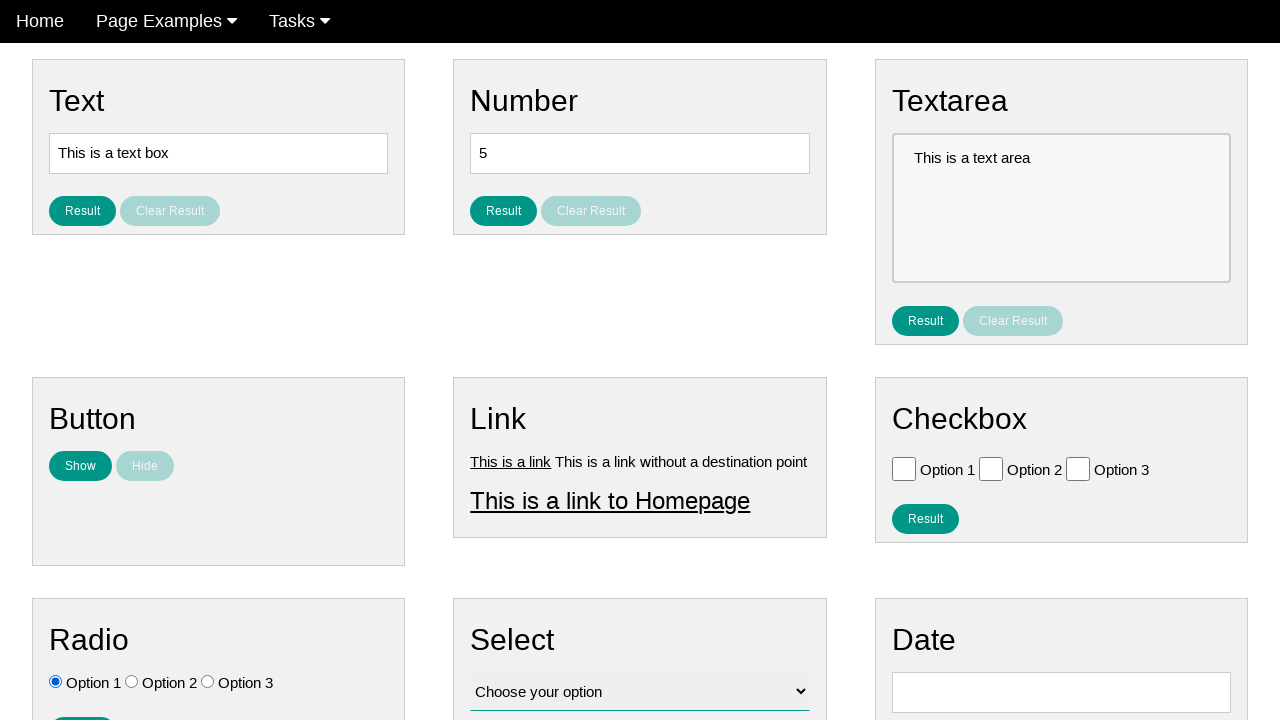